Navigates to the todo app home page and verifies the page loads by checking the title

Starting URL: https://todoapp-f9fc0.web.app/home

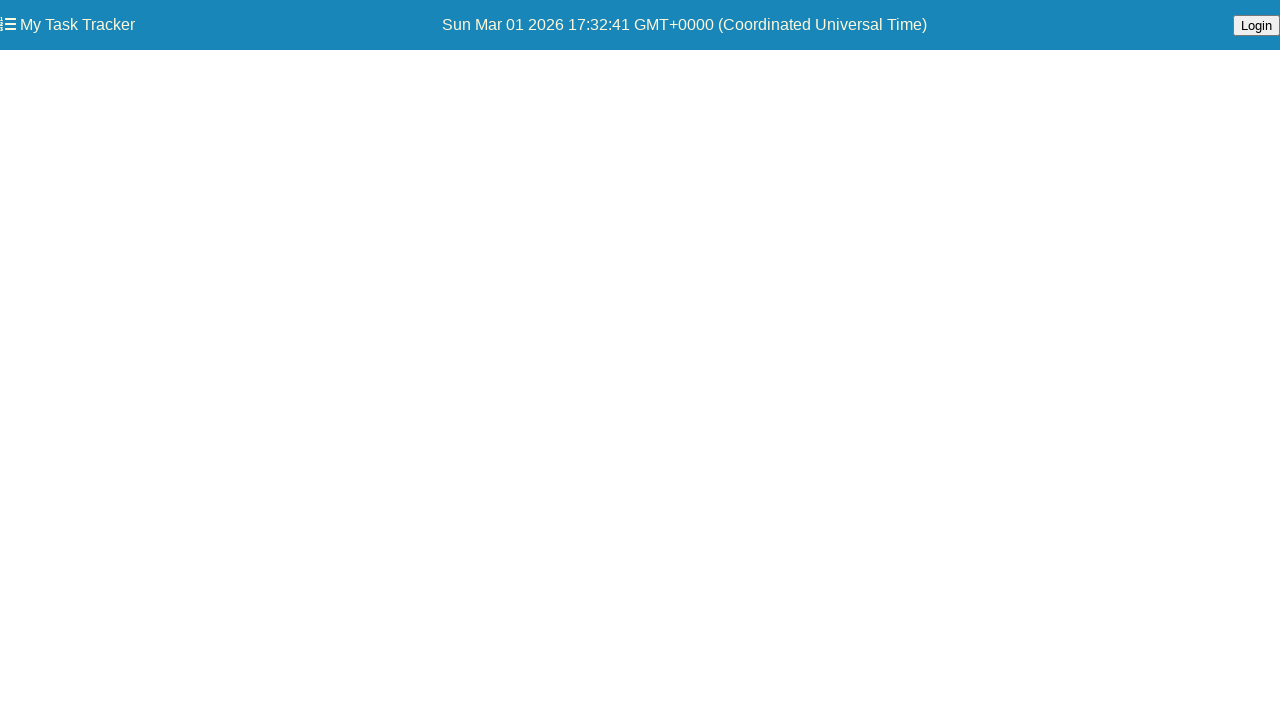

Navigated to todo app home page at https://todoapp-f9fc0.web.app/home
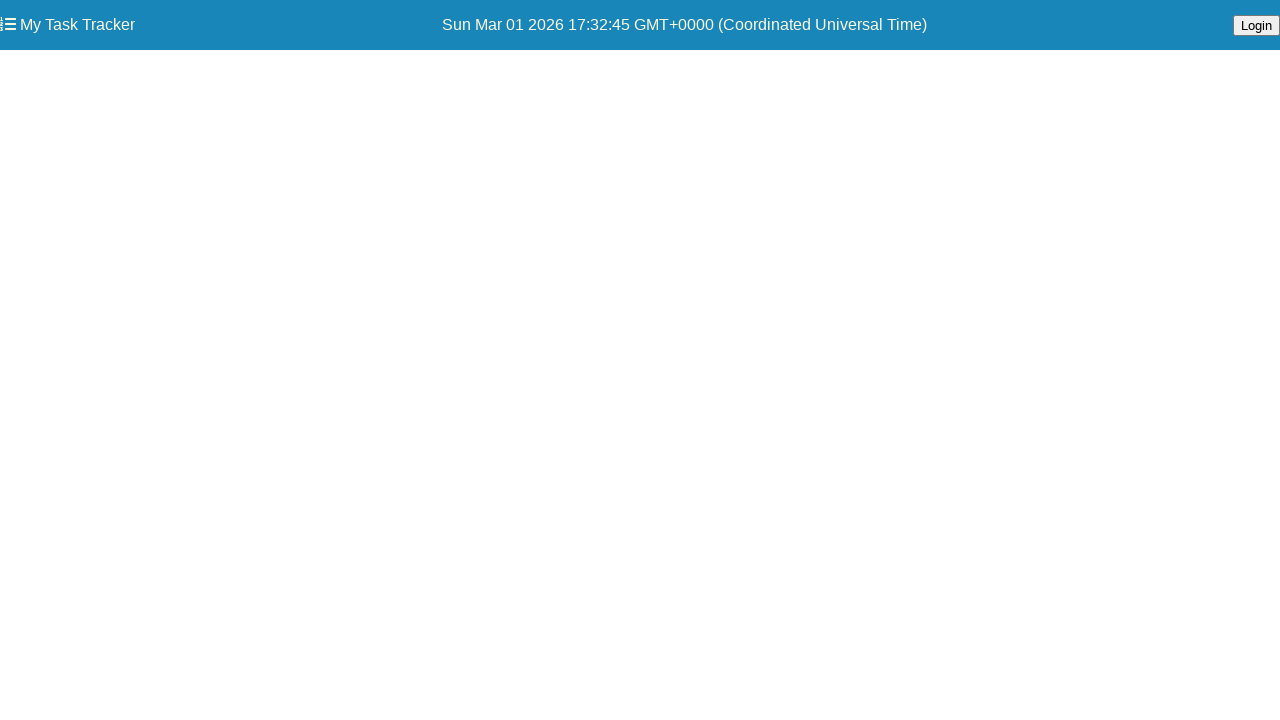

Retrieved page title: My Task Tracker
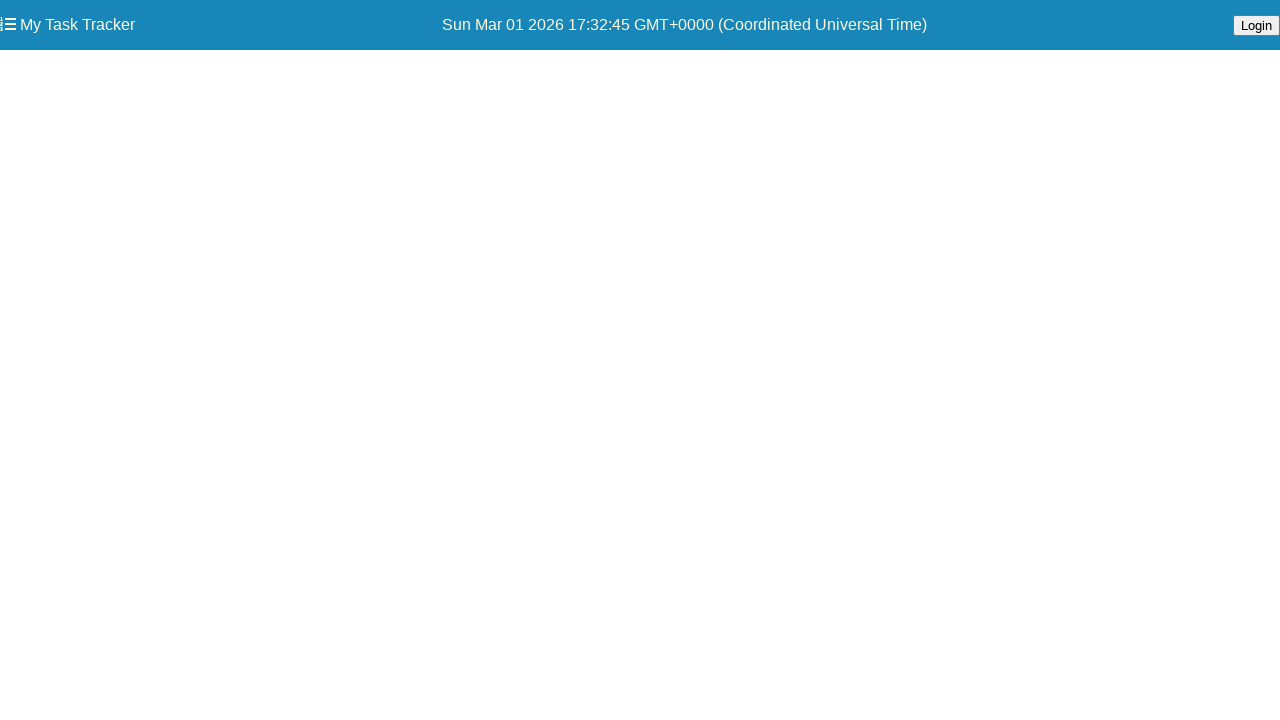

Printed page title to console: My Task Tracker
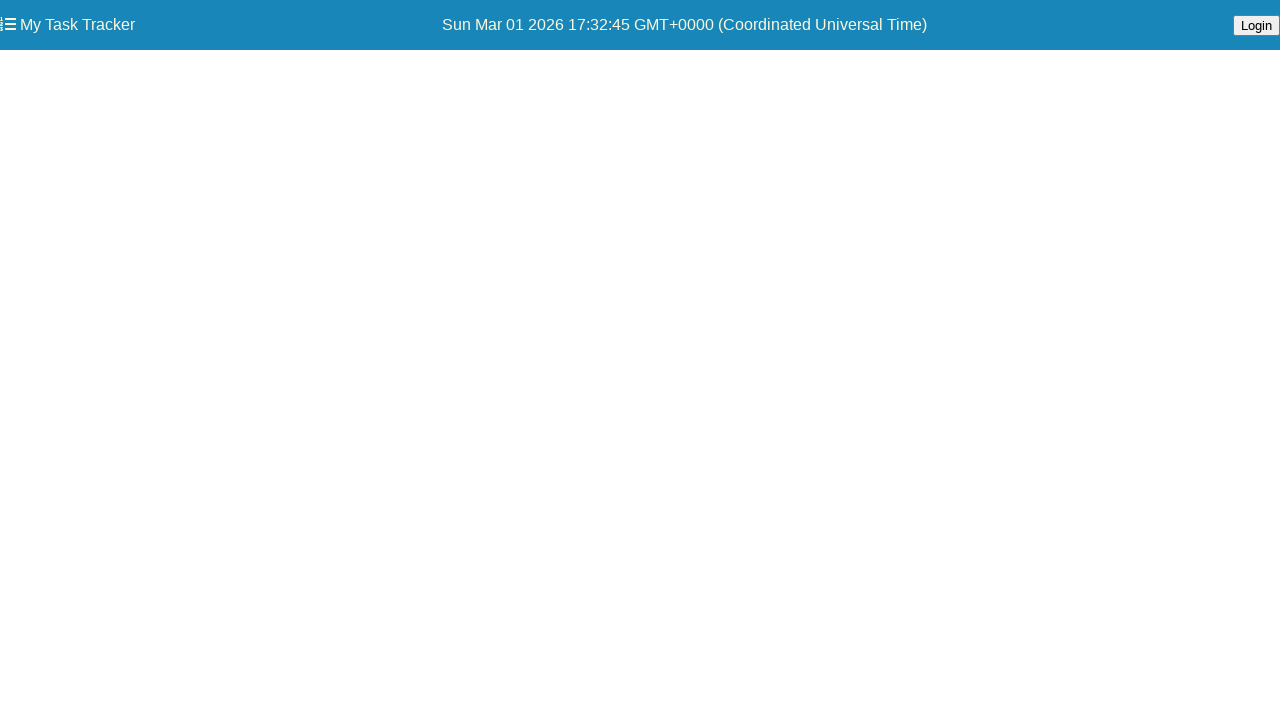

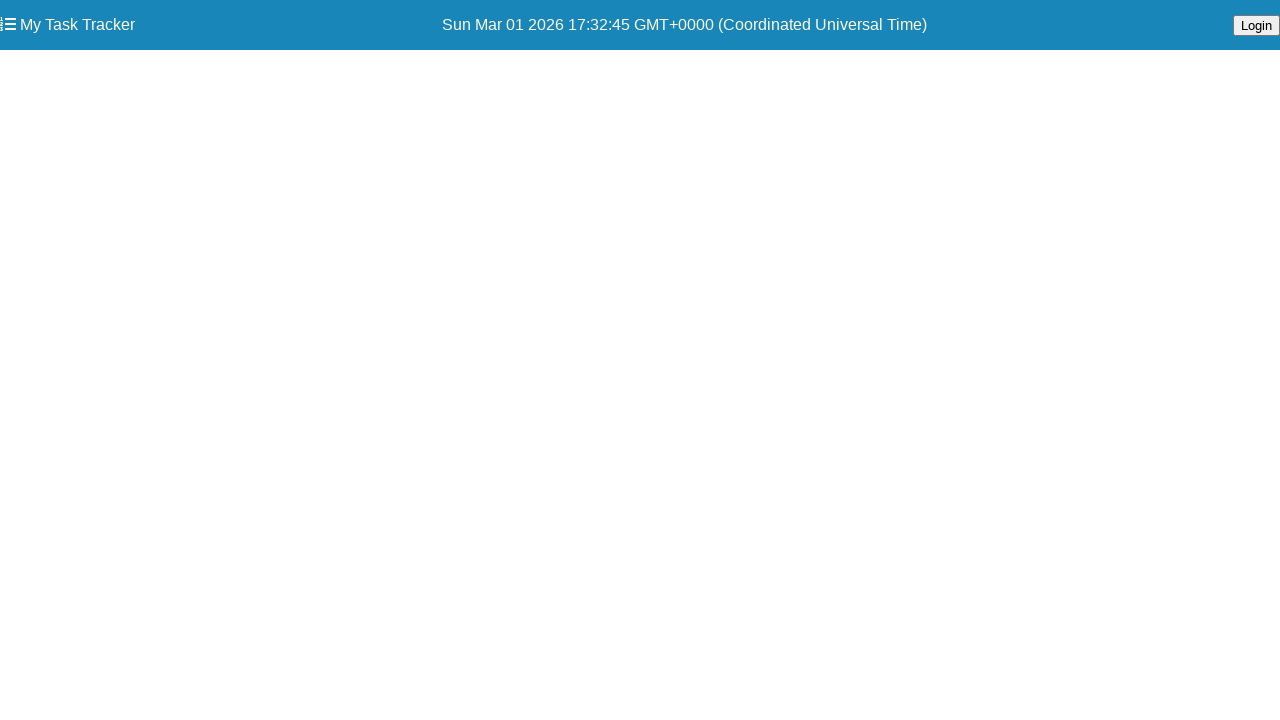